Tests jQuery UI drag and drop functionality by dragging an element into a droppable area within an iframe, then navigates to the Selectable page

Starting URL: https://jqueryui.com/droppable/

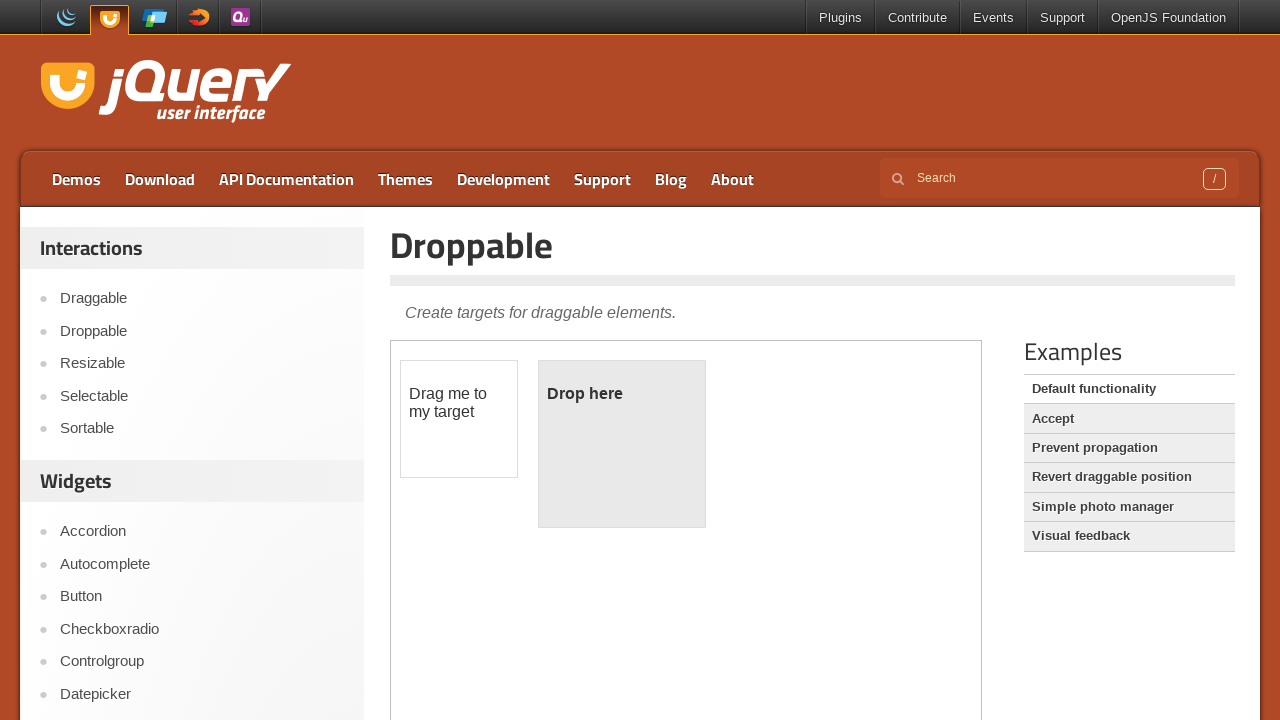

Located the first iframe containing the drag and drop demo
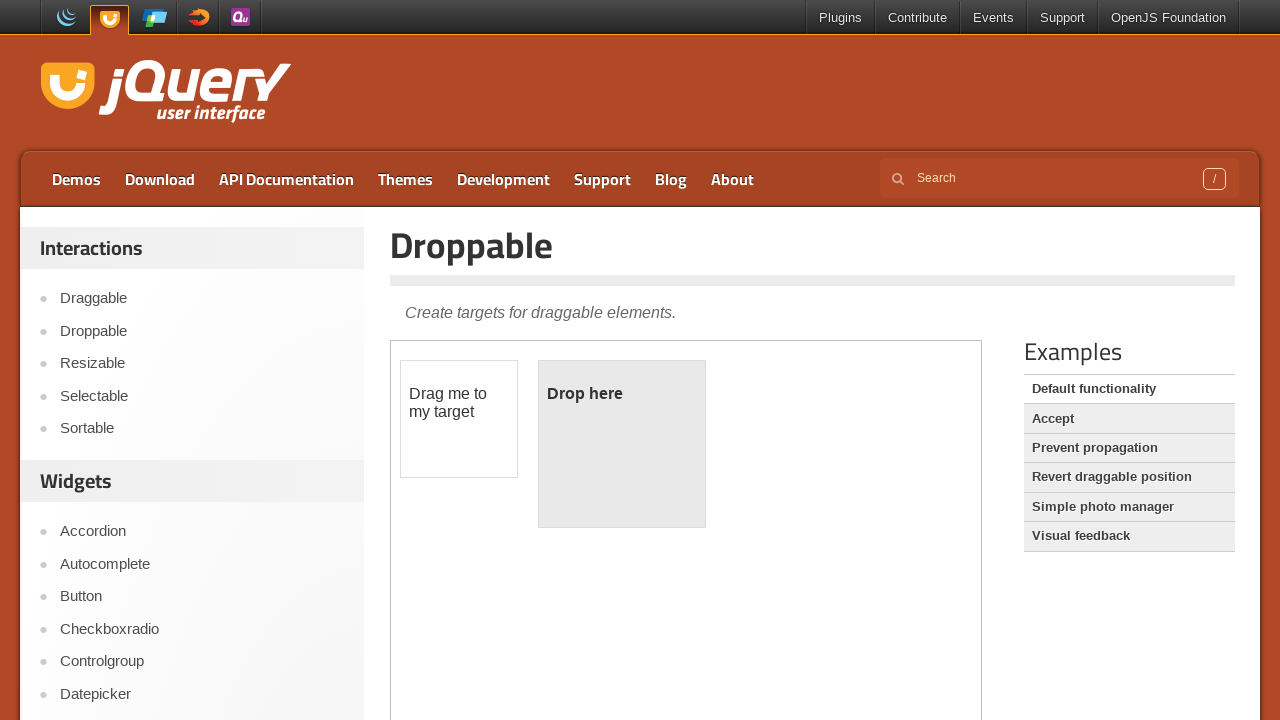

Located the draggable element within the iframe
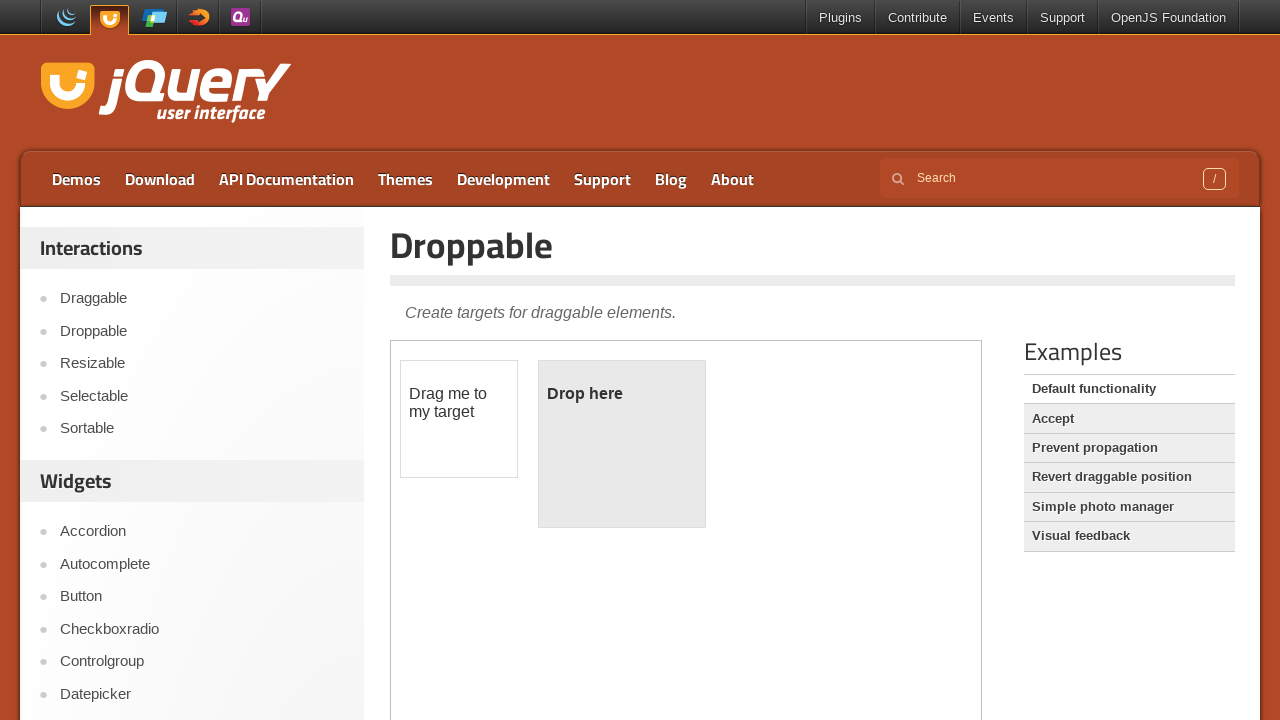

Located the droppable target element within the iframe
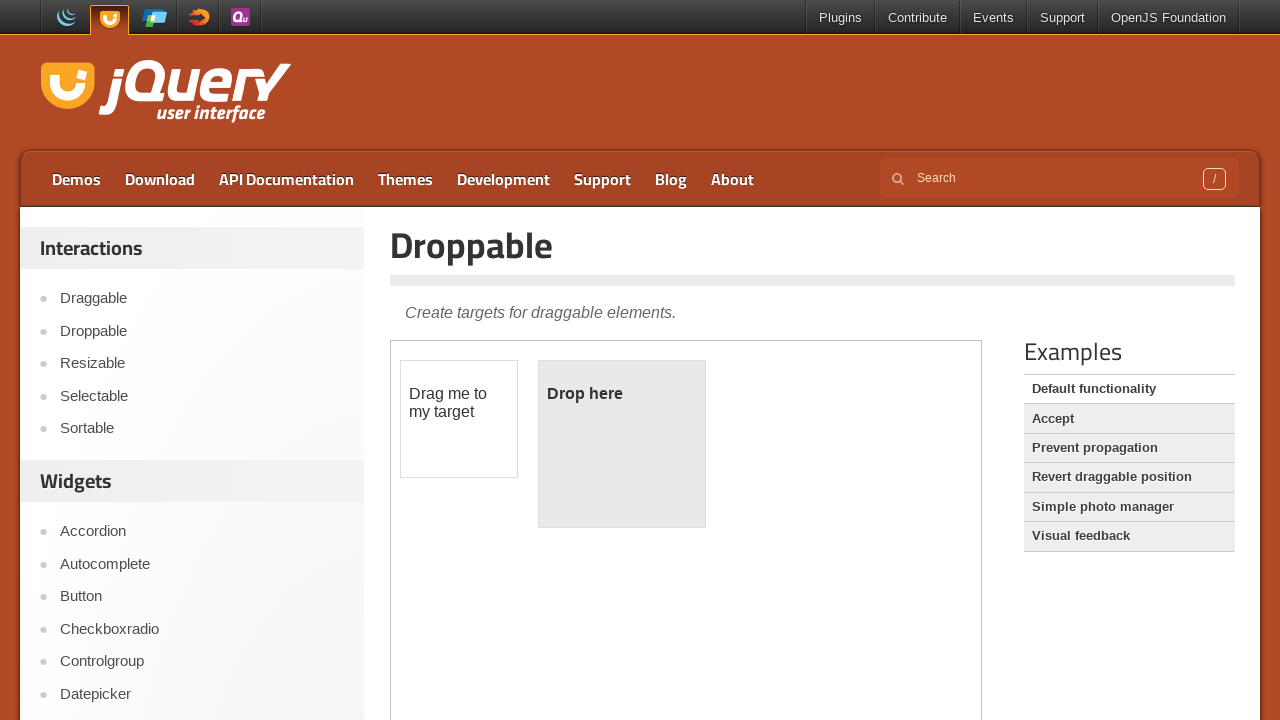

Dragged the draggable element into the droppable area at (622, 444)
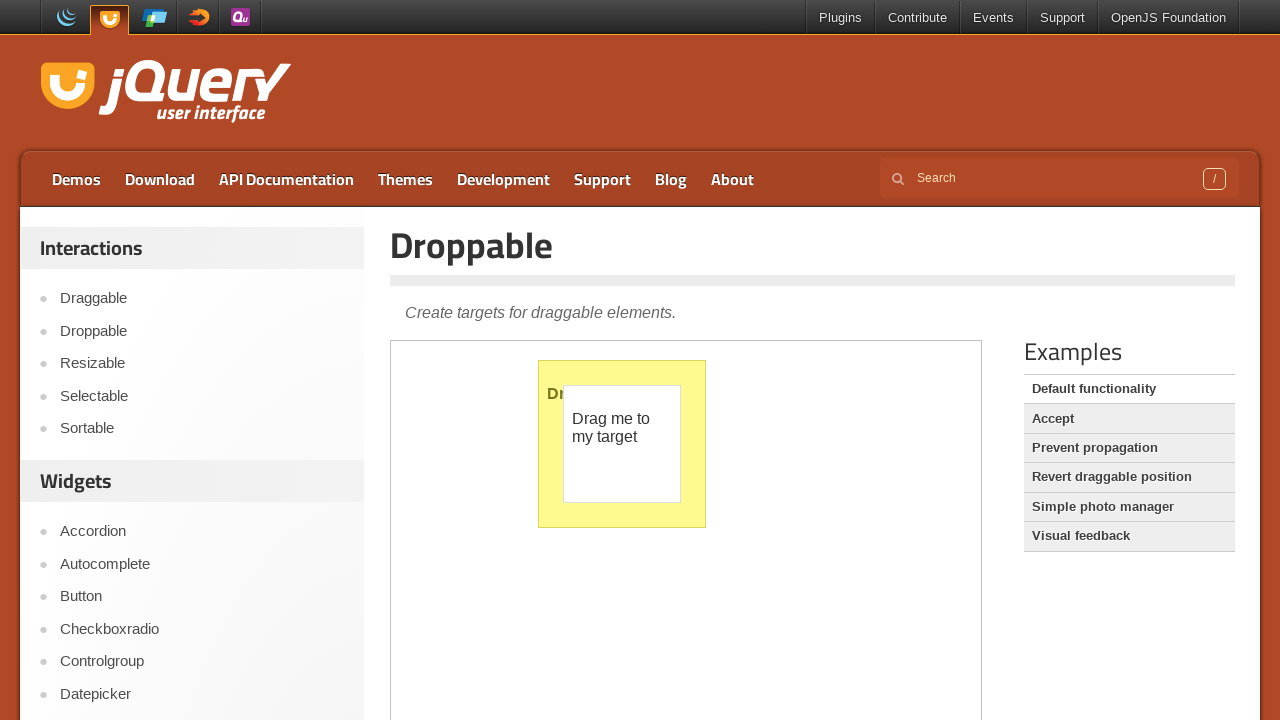

Clicked on the Selectable link to navigate to the Selectable demo page at (202, 396) on xpath=//a[contains(text(),'Selectable')]
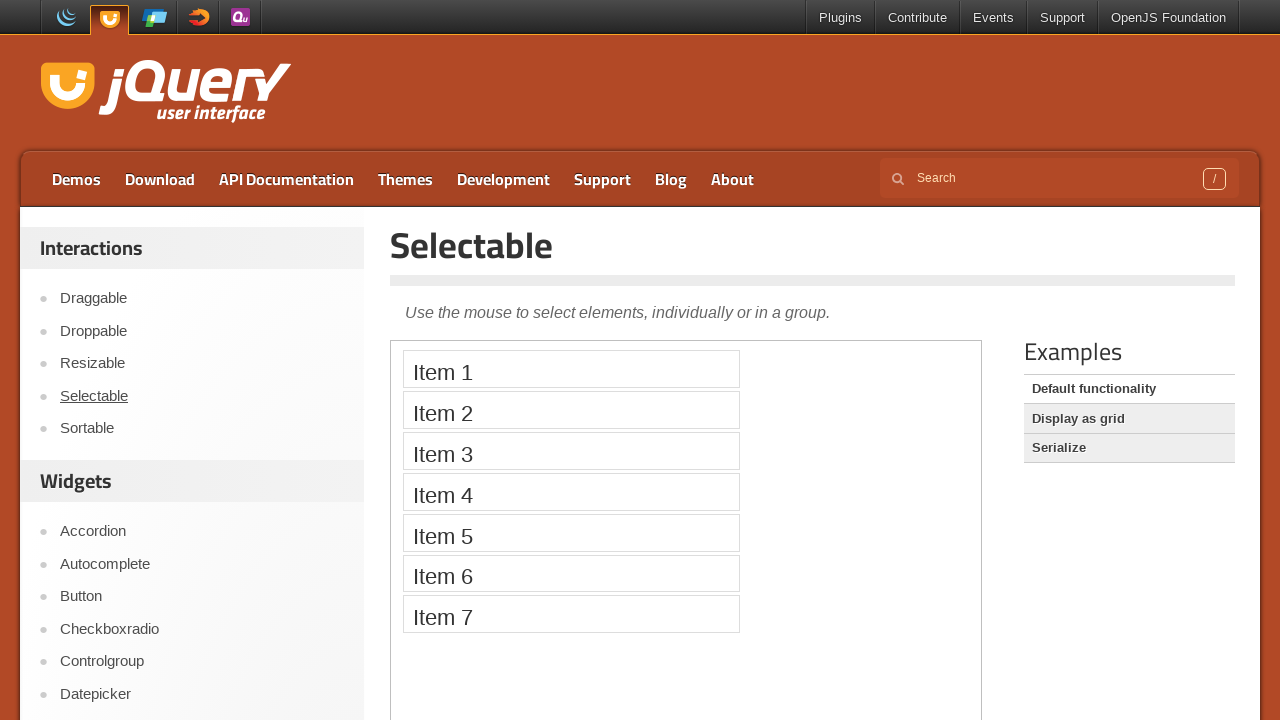

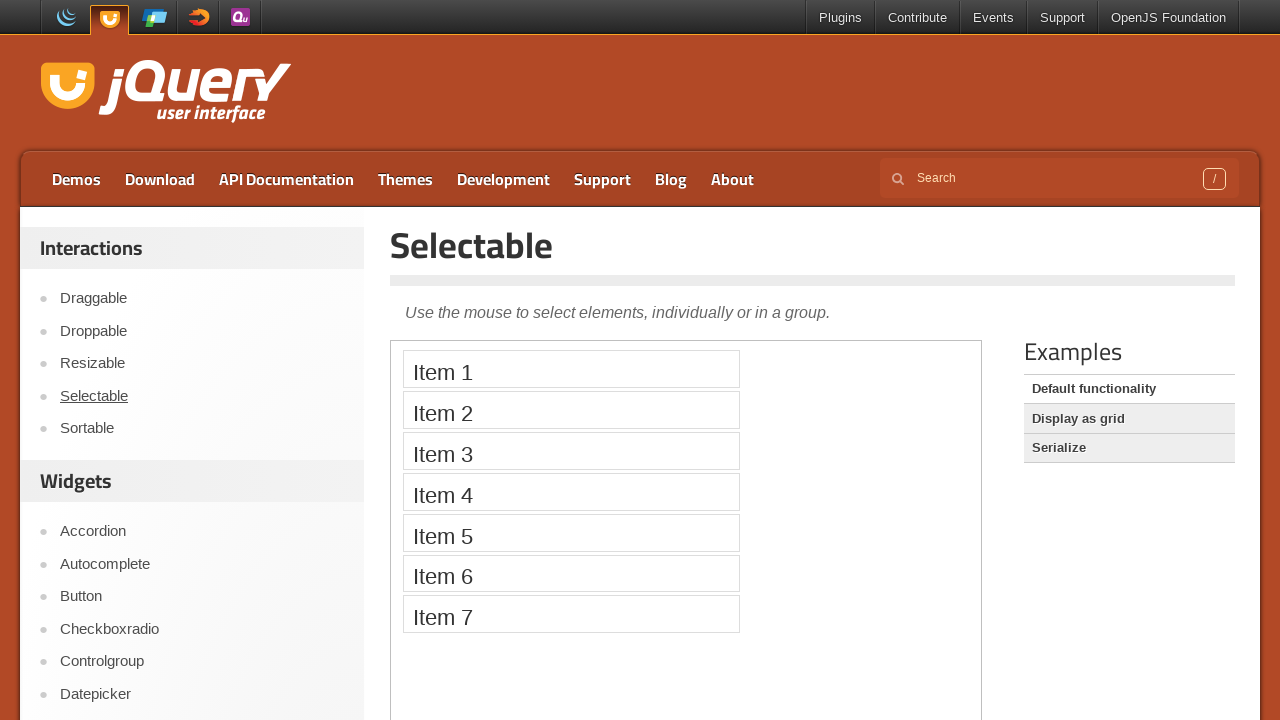